Tests window/tab switching functionality by clicking a link that opens a new window, switching to that new window, and verifying the "New Window" heading text is present.

Starting URL: https://the-internet.herokuapp.com/windows

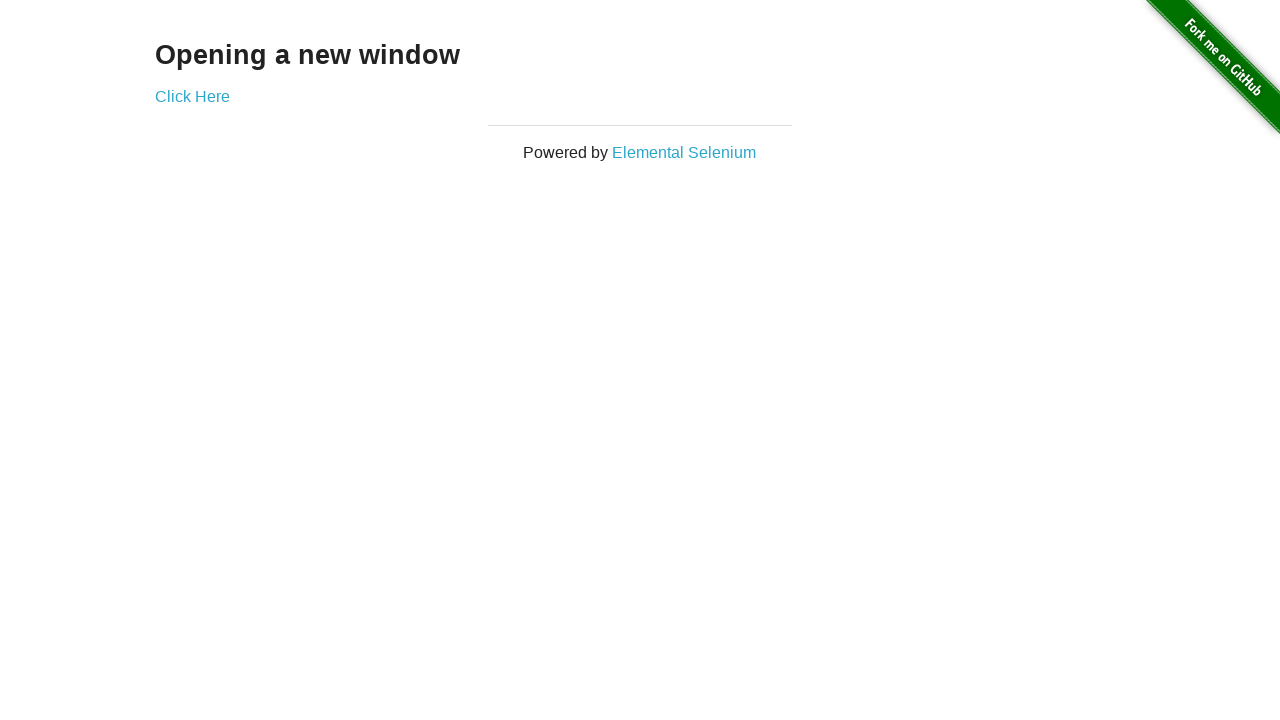

Clicked 'Click Here' link to trigger new window at (192, 96) on xpath=//a[text()='Click Here']
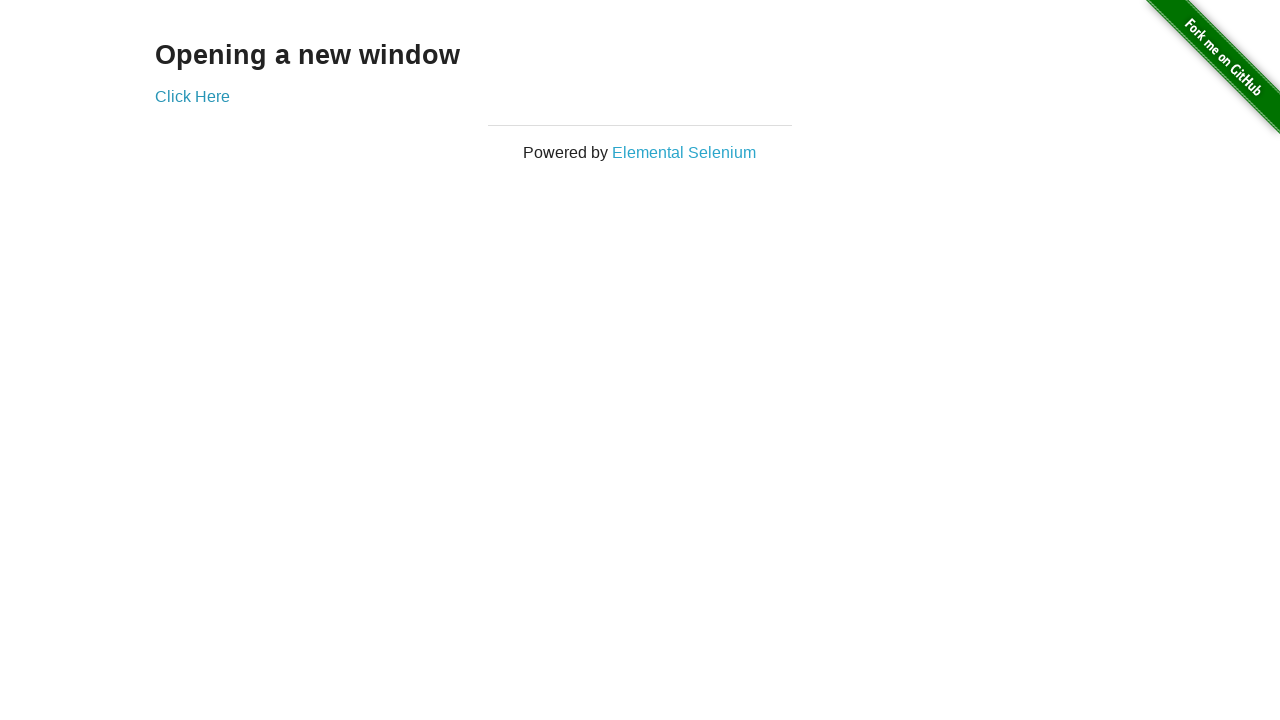

New window/tab opened and captured at (192, 96) on xpath=//a[text()='Click Here']
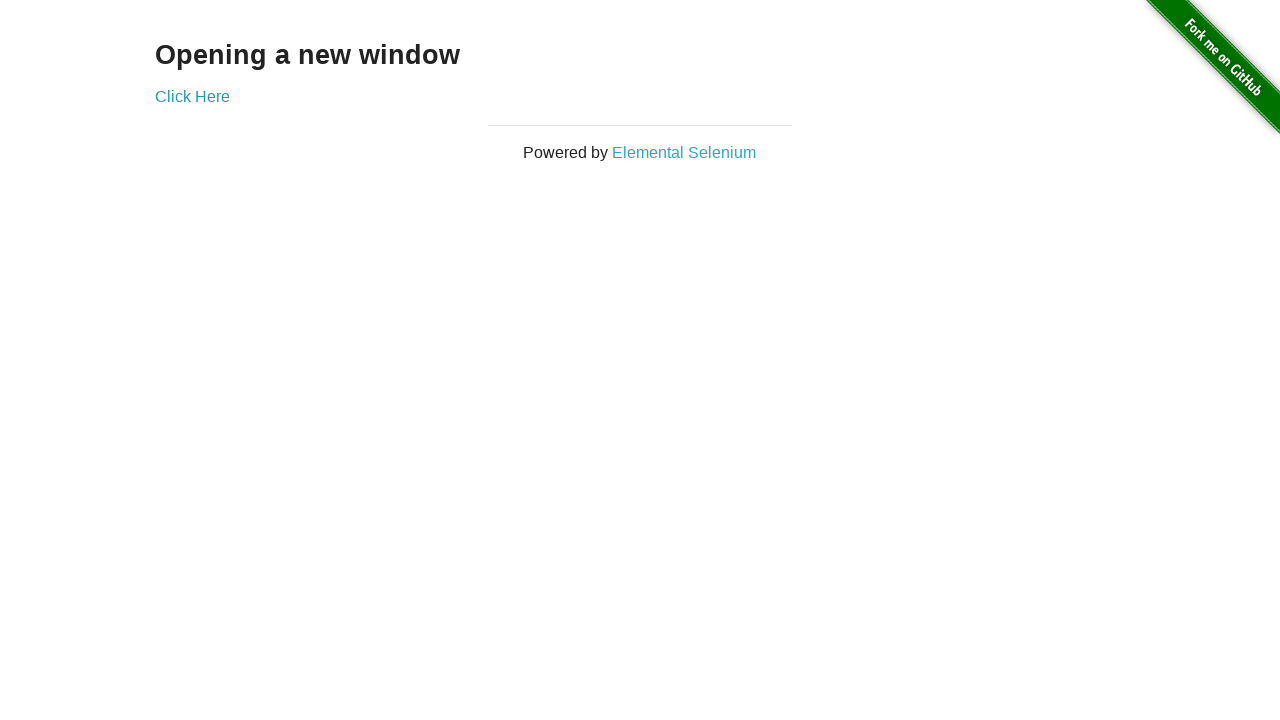

Switched to new window/tab
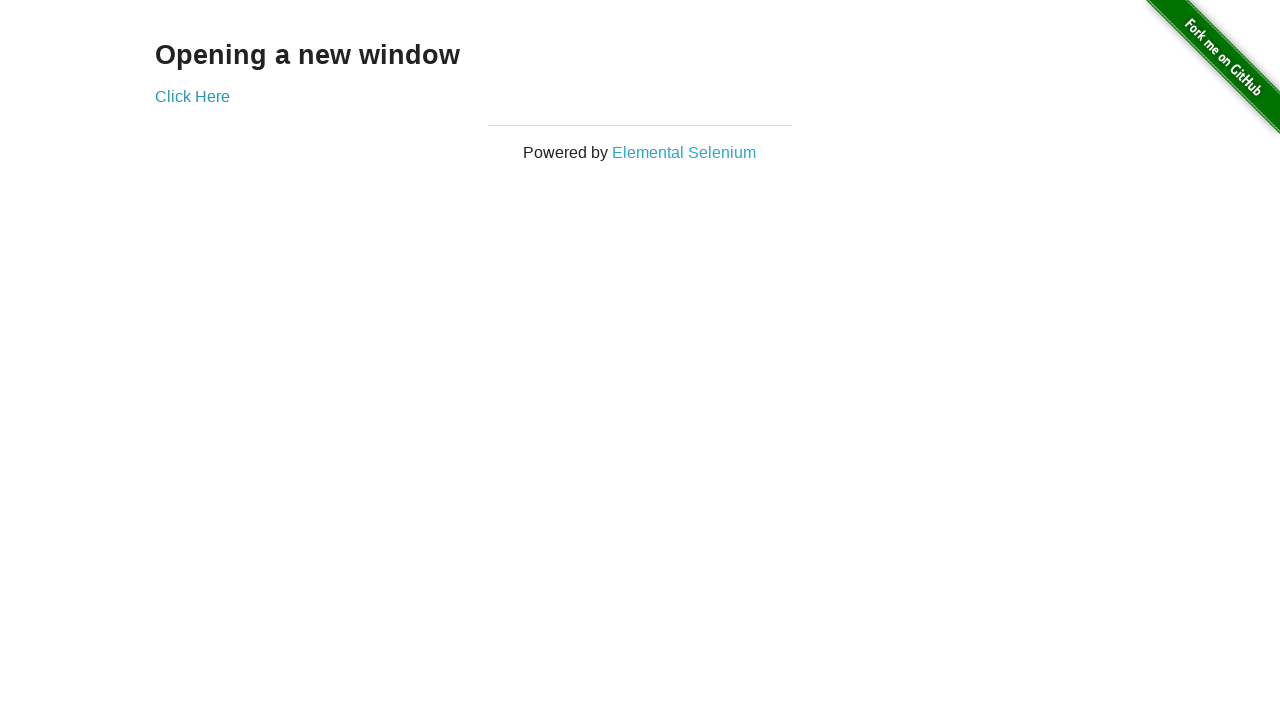

New window page fully loaded
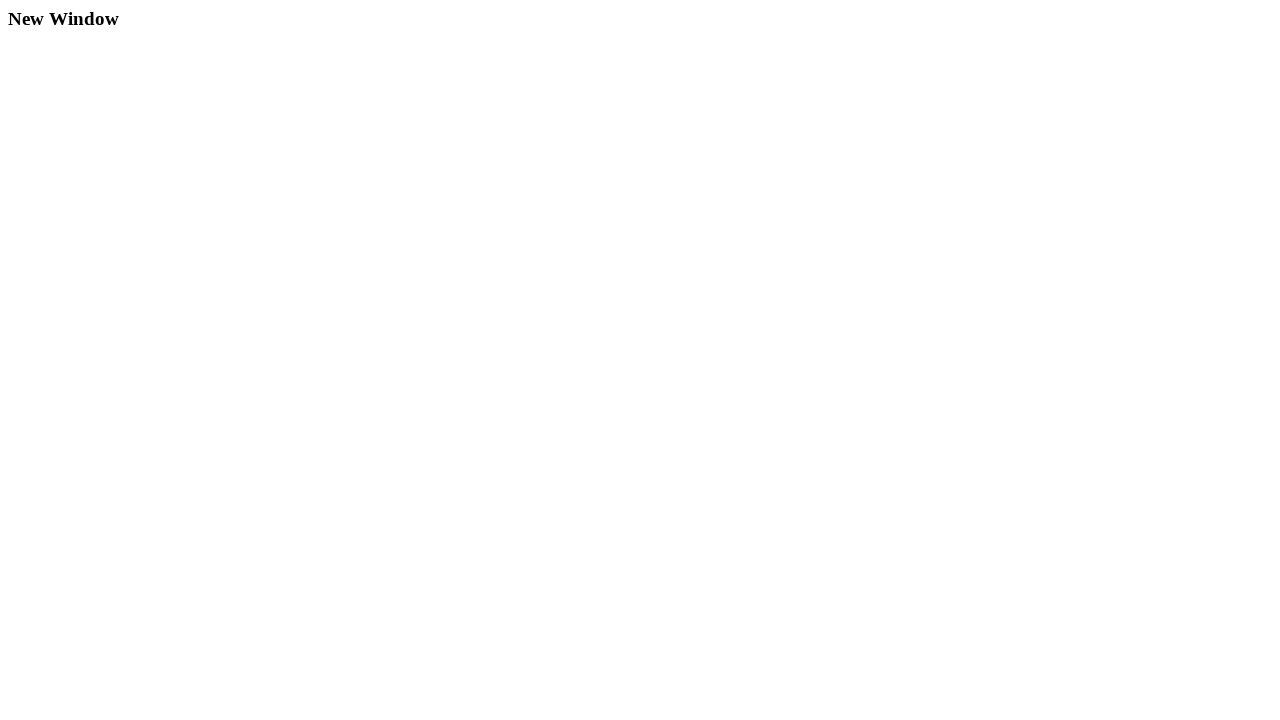

Verified 'New Window' heading is present
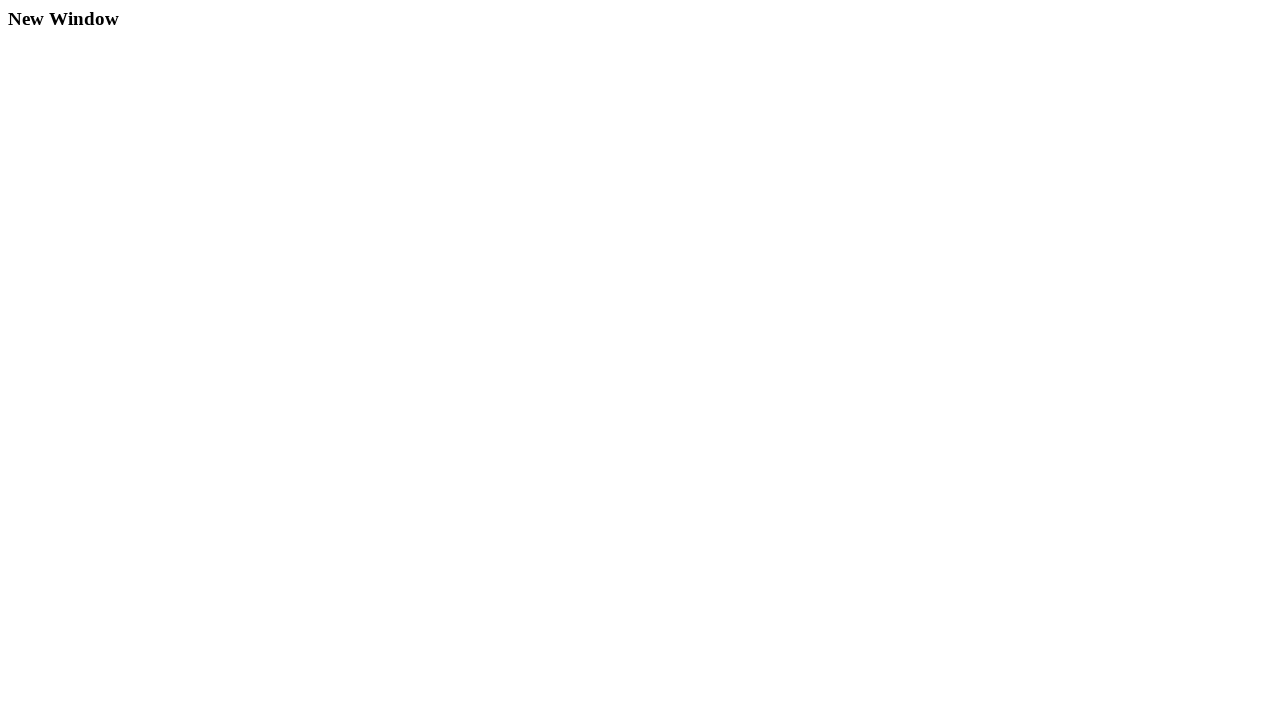

Retrieved heading text: 'New Window'
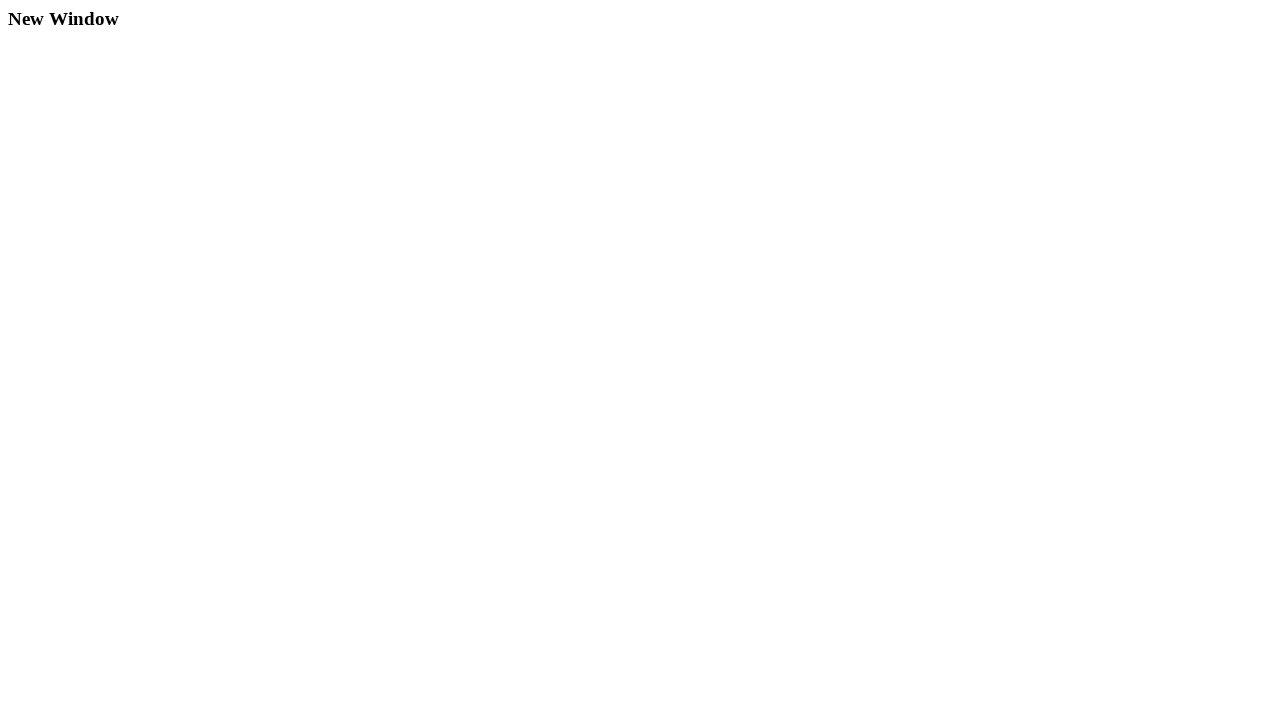

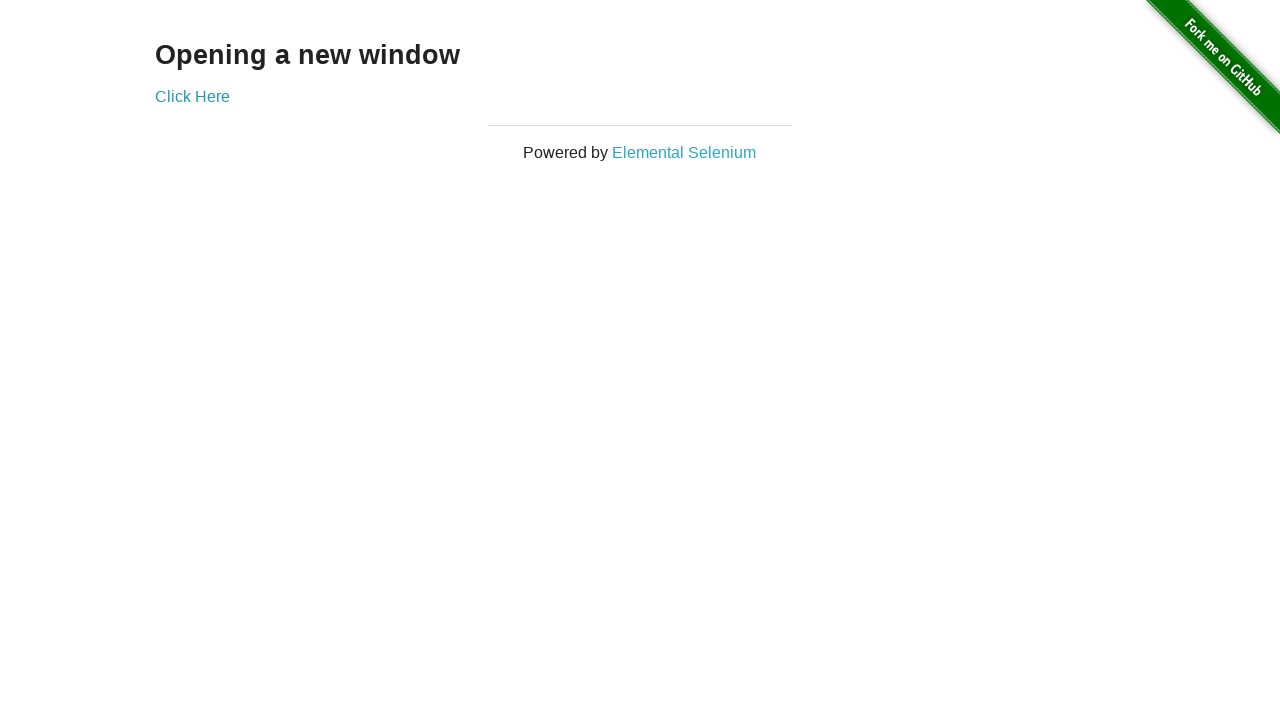